Tests hover functionality by moving the mouse over user avatar images and verifying that the corresponding user names (user1, user2, user3) are displayed when hovering.

Starting URL: https://the-internet.herokuapp.com/hovers

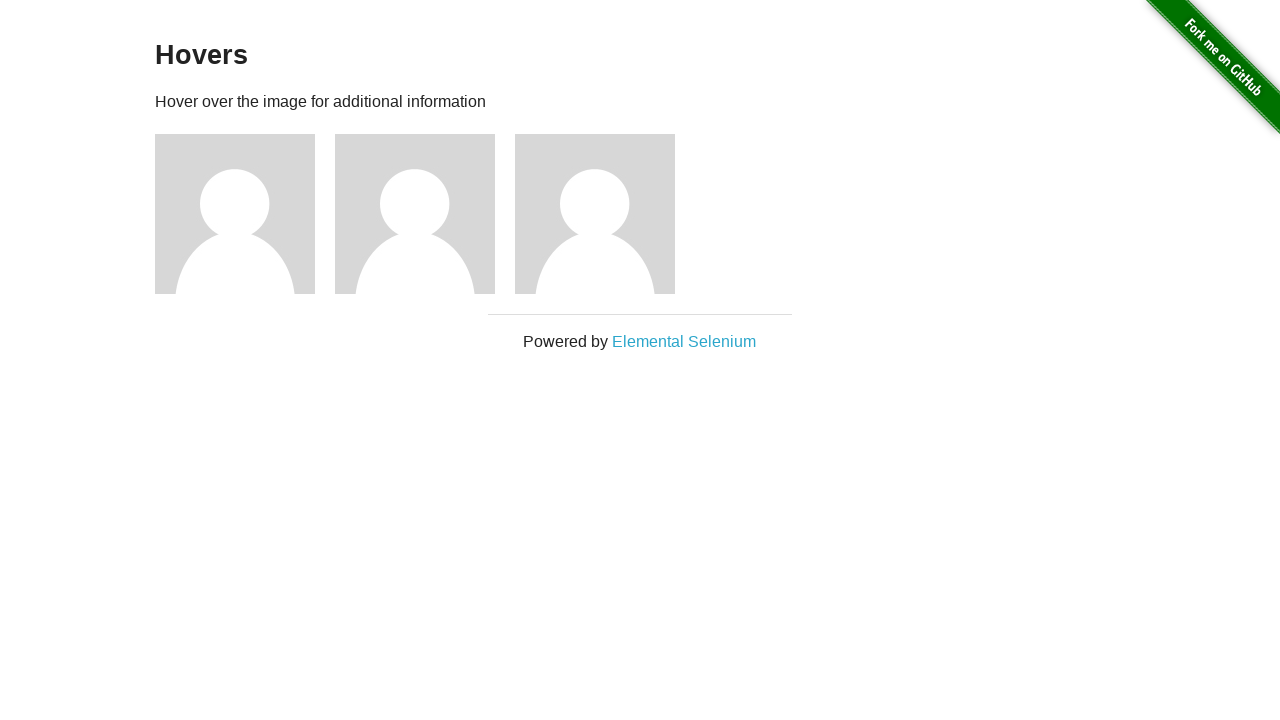

Located all user avatar images
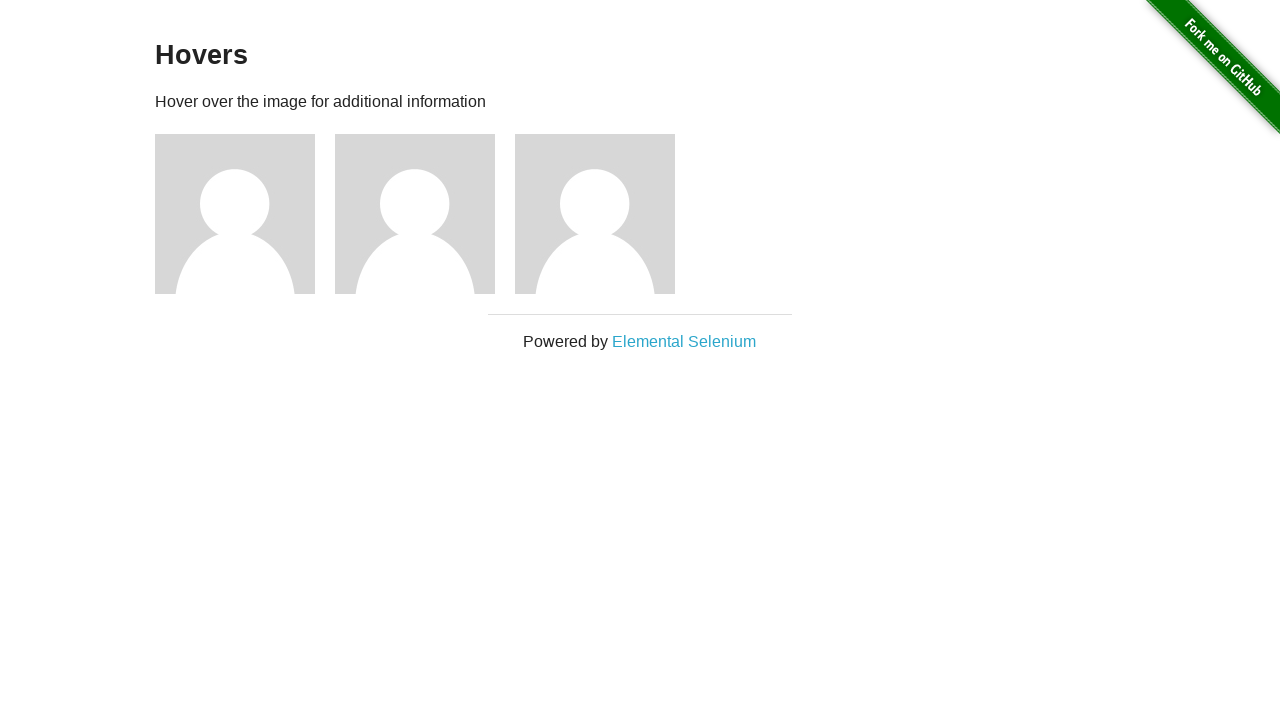

Located all user name elements
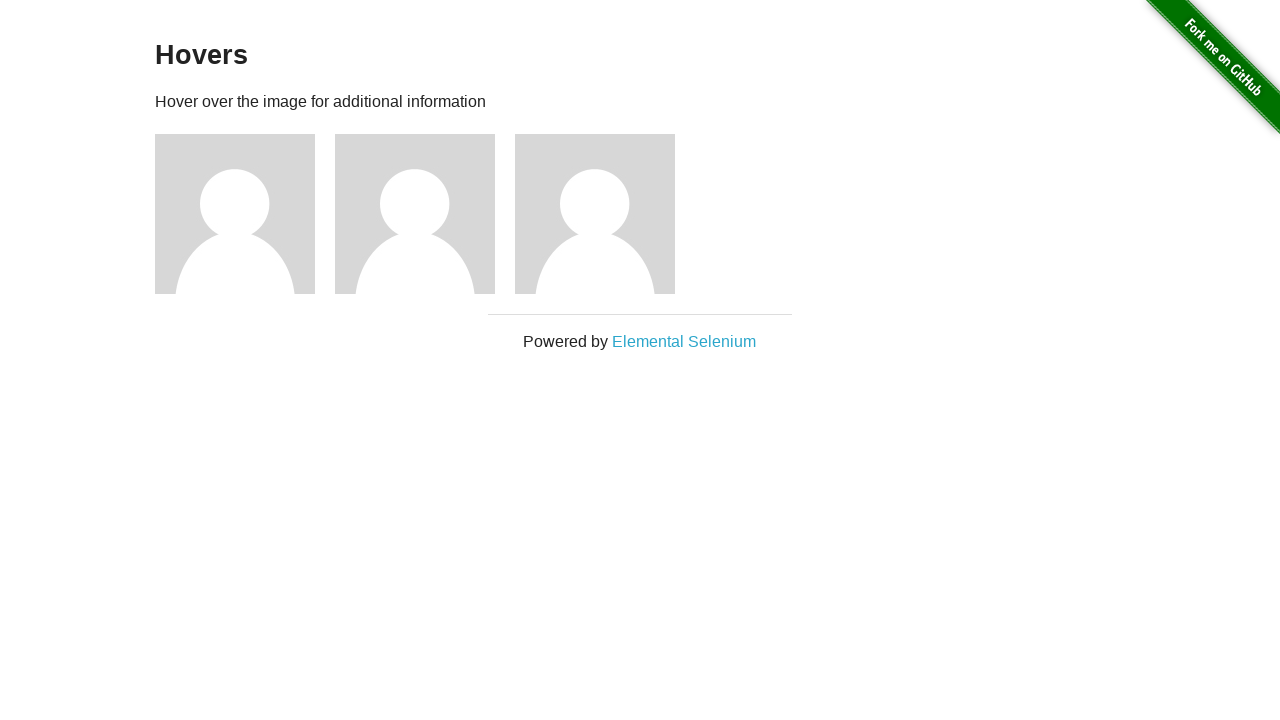

Hovered over user avatar 1 at (235, 214) on xpath=//img[@alt='User Avatar'] >> nth=0
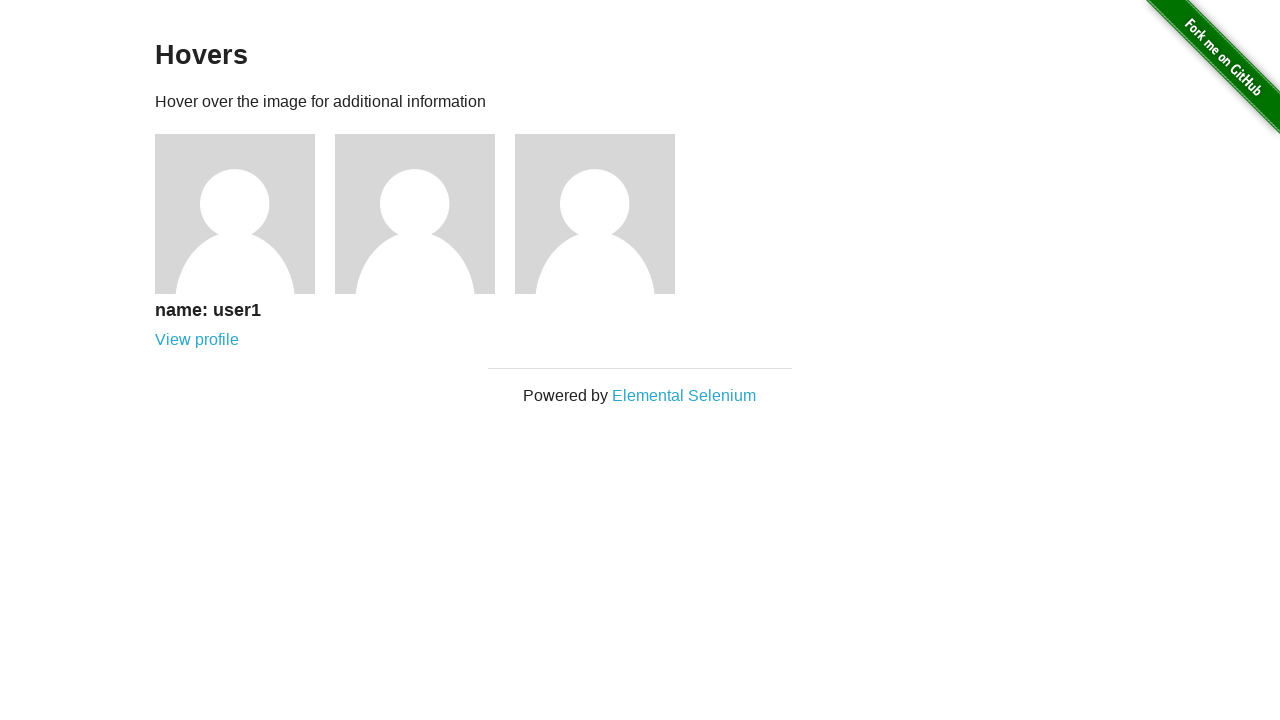

Waited for hover effect to display for user 1
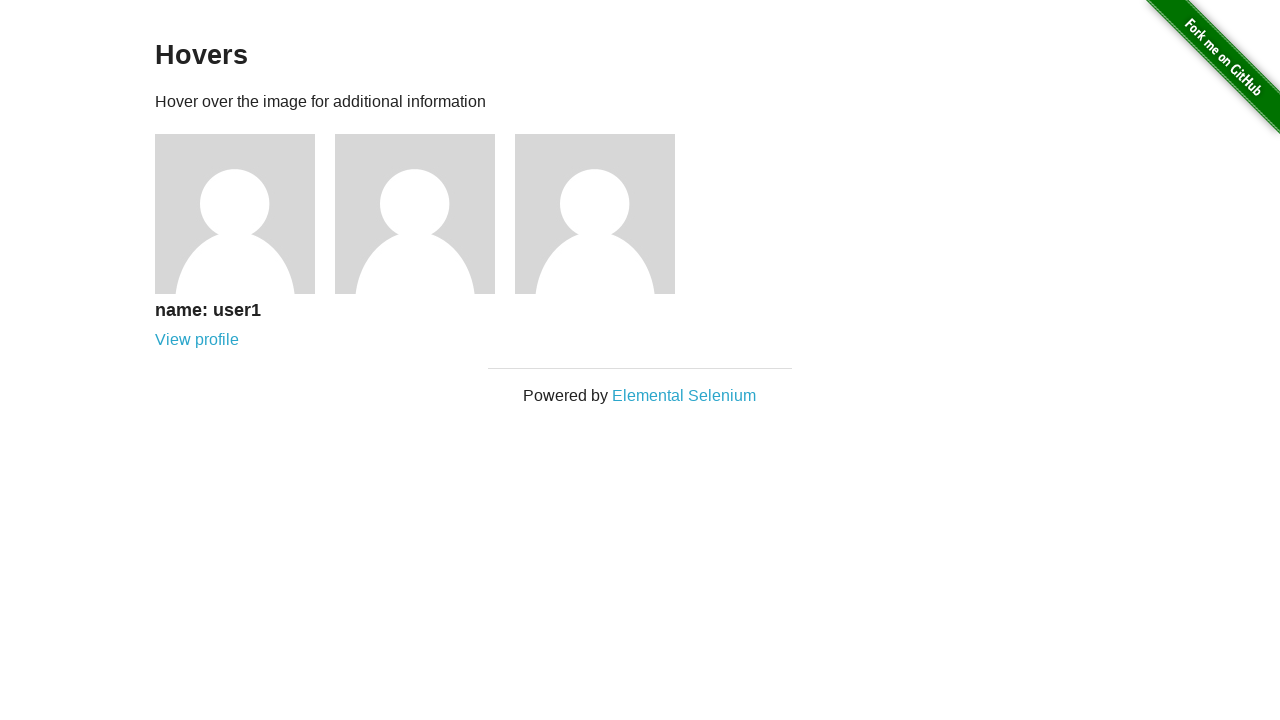

Captured displayed name: 'name: user1'
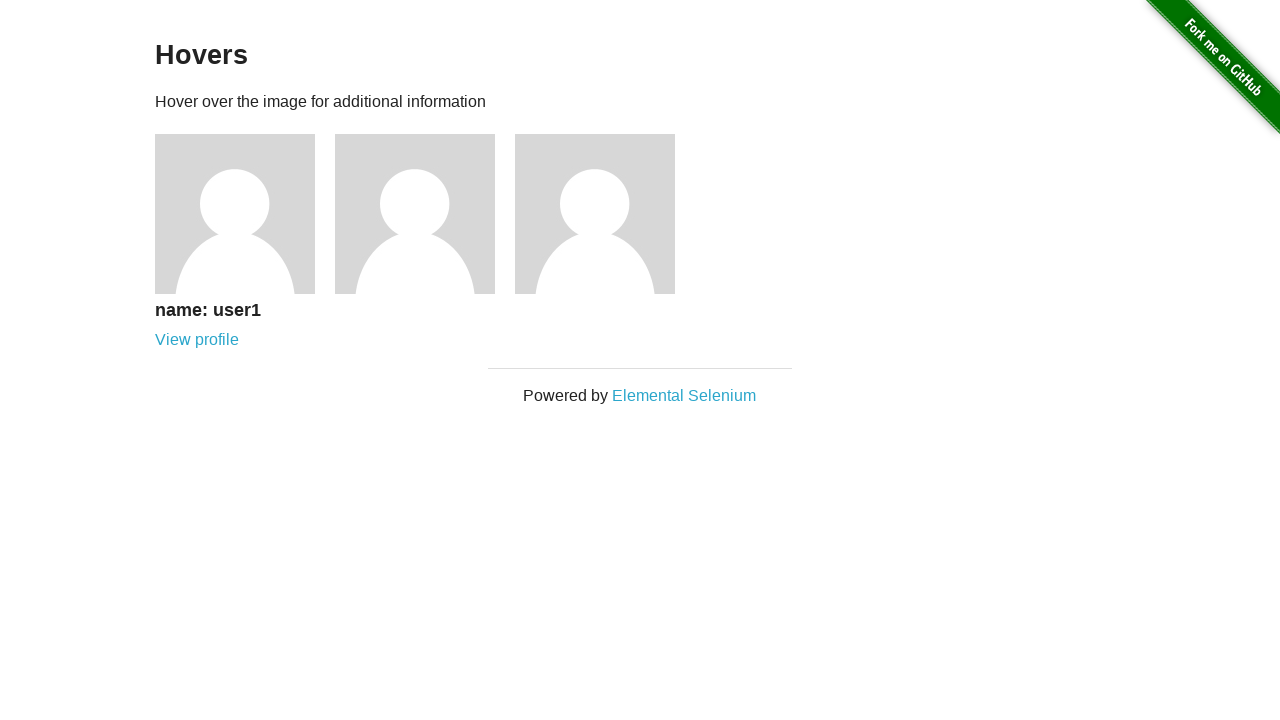

Hovered over user avatar 2 at (415, 214) on xpath=//img[@alt='User Avatar'] >> nth=1
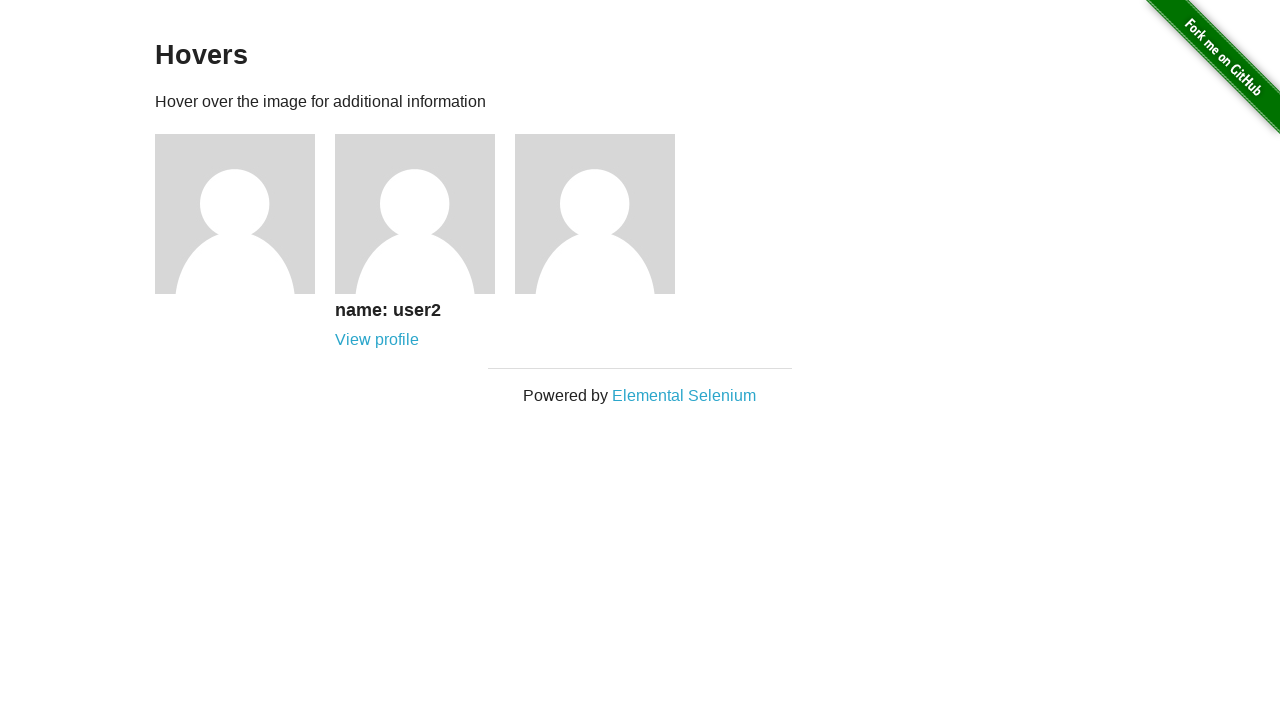

Waited for hover effect to display for user 2
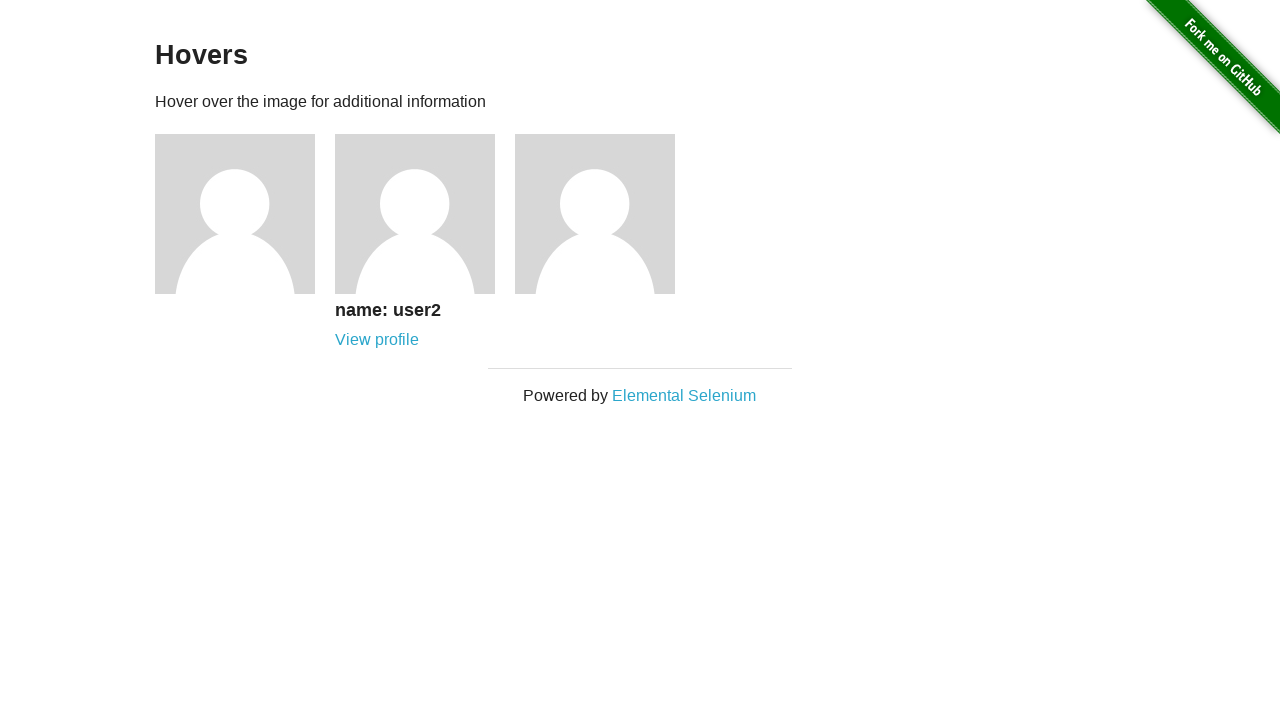

Captured displayed name: 'name: user2'
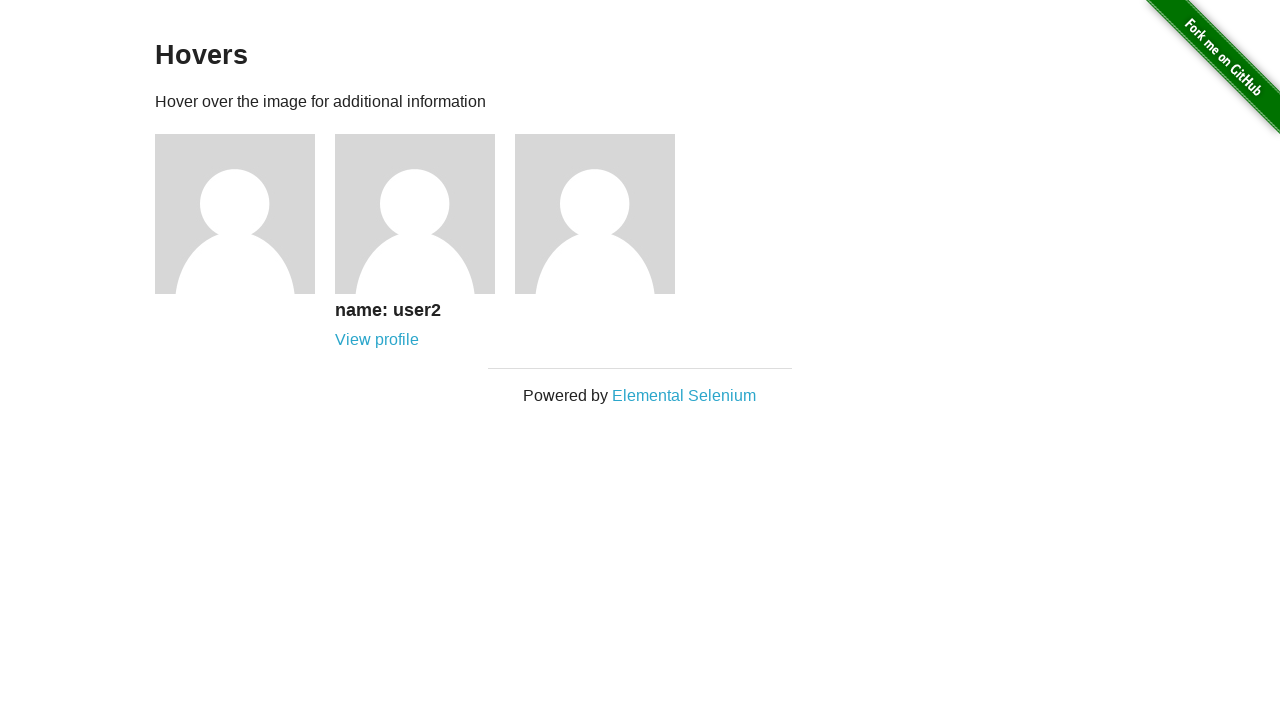

Hovered over user avatar 3 at (595, 214) on xpath=//img[@alt='User Avatar'] >> nth=2
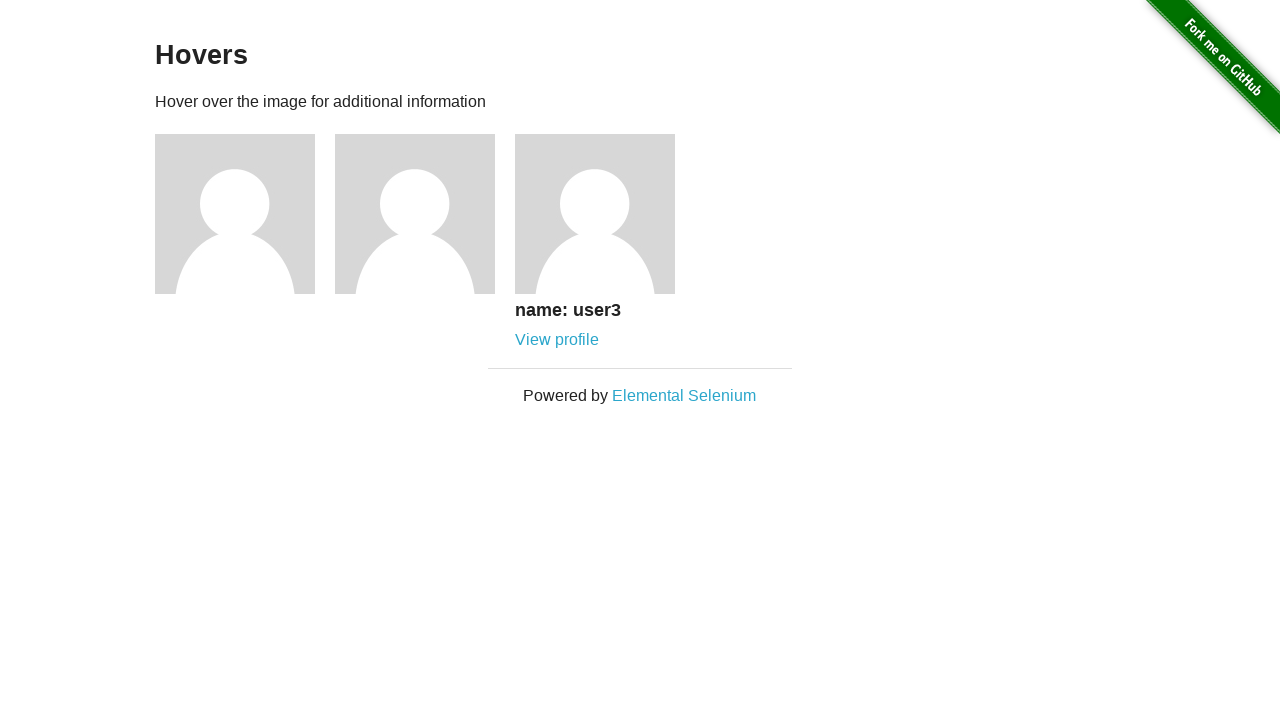

Waited for hover effect to display for user 3
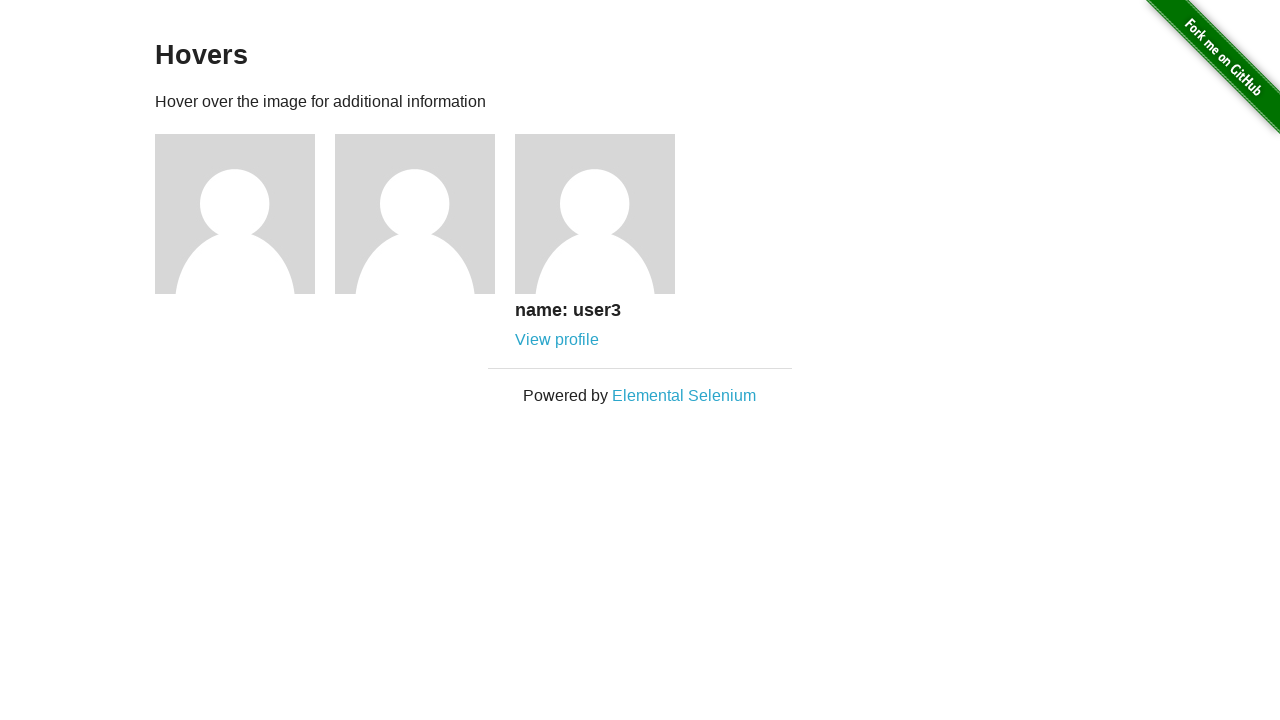

Captured displayed name: 'name: user3'
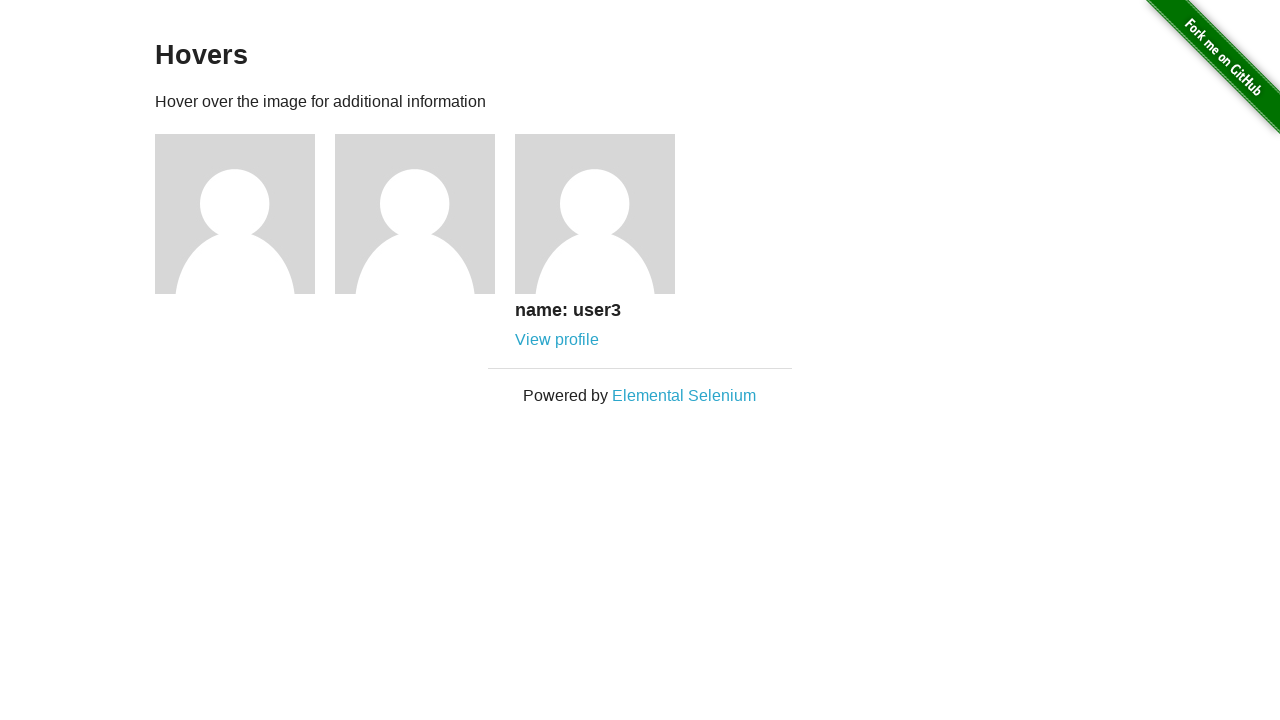

Verified all user names match expected values: ['name: user1', 'name: user2', 'name: user3']
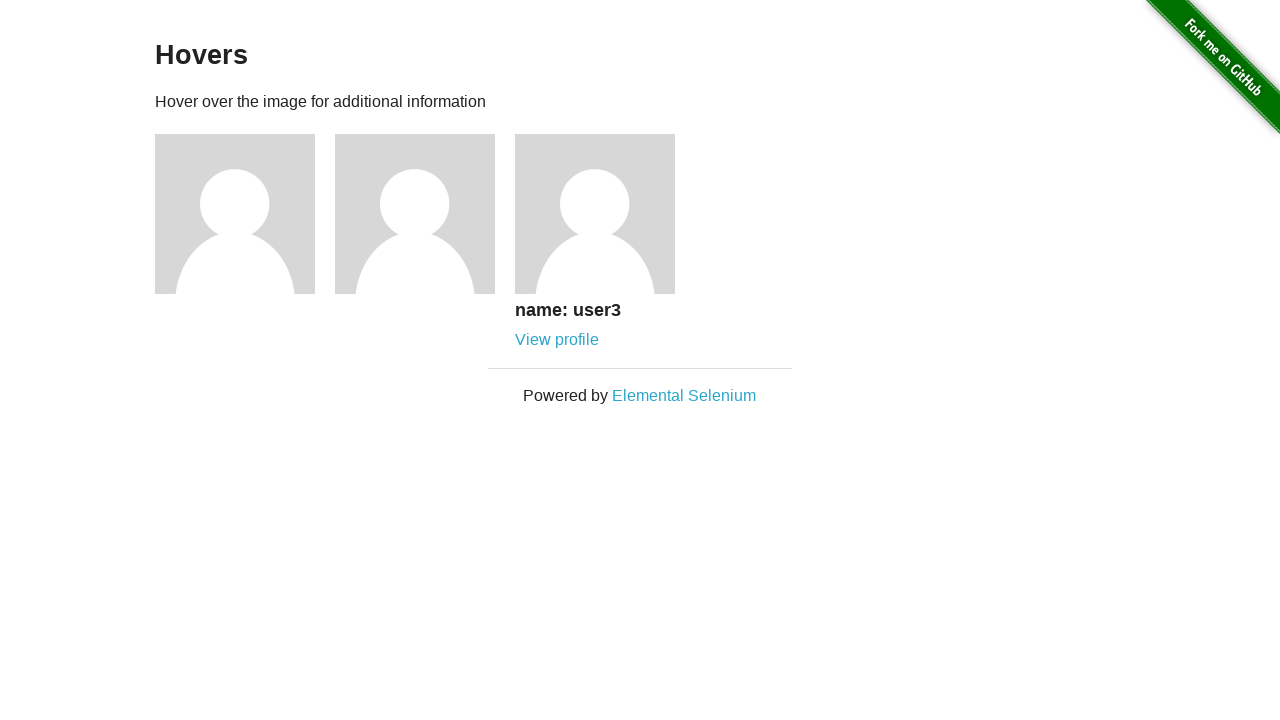

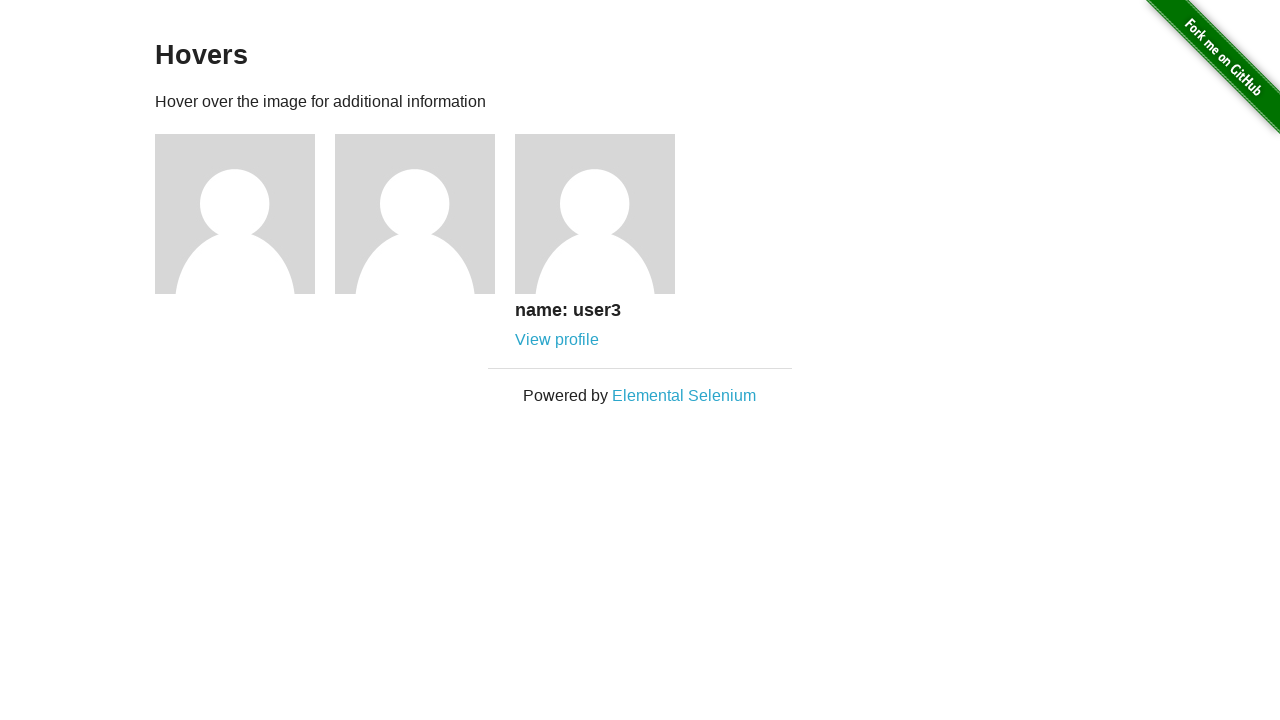